Clicks the Remember Me checkbox and verifies it becomes selected

Starting URL: https://circlek-public.github.io/cki-service-recruitment-task/

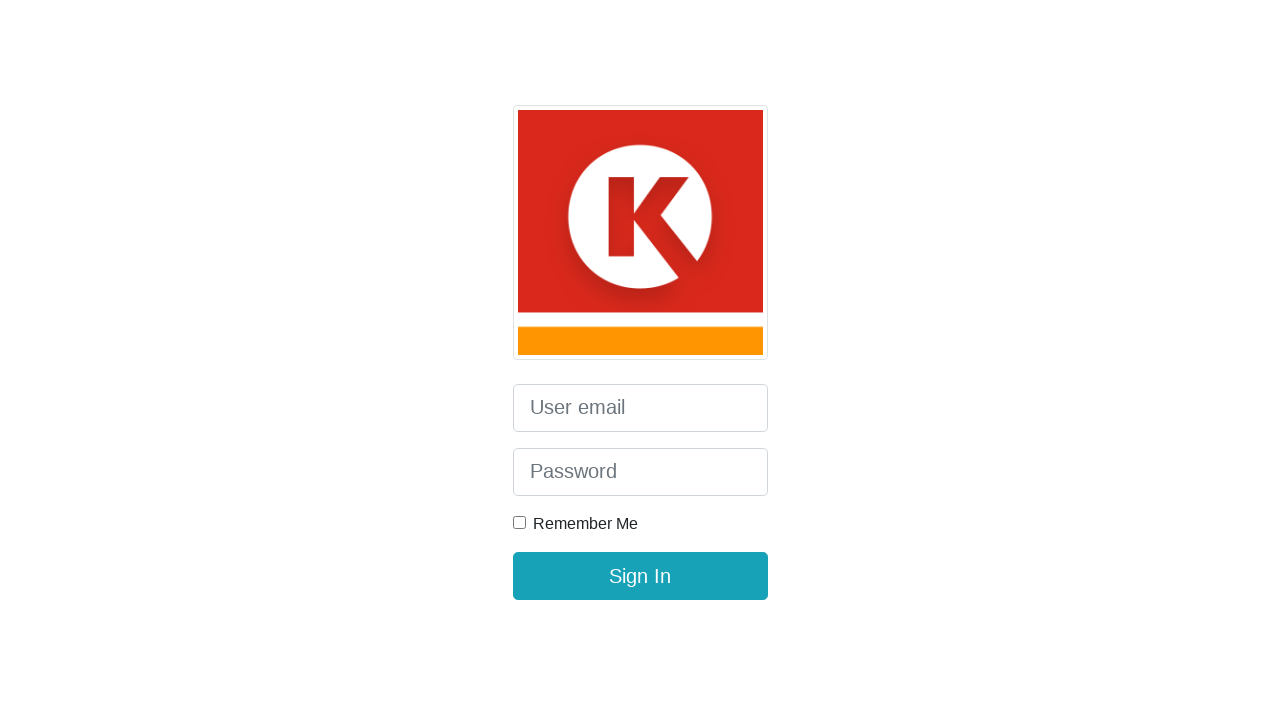

Navigated to Circle K recruitment task page
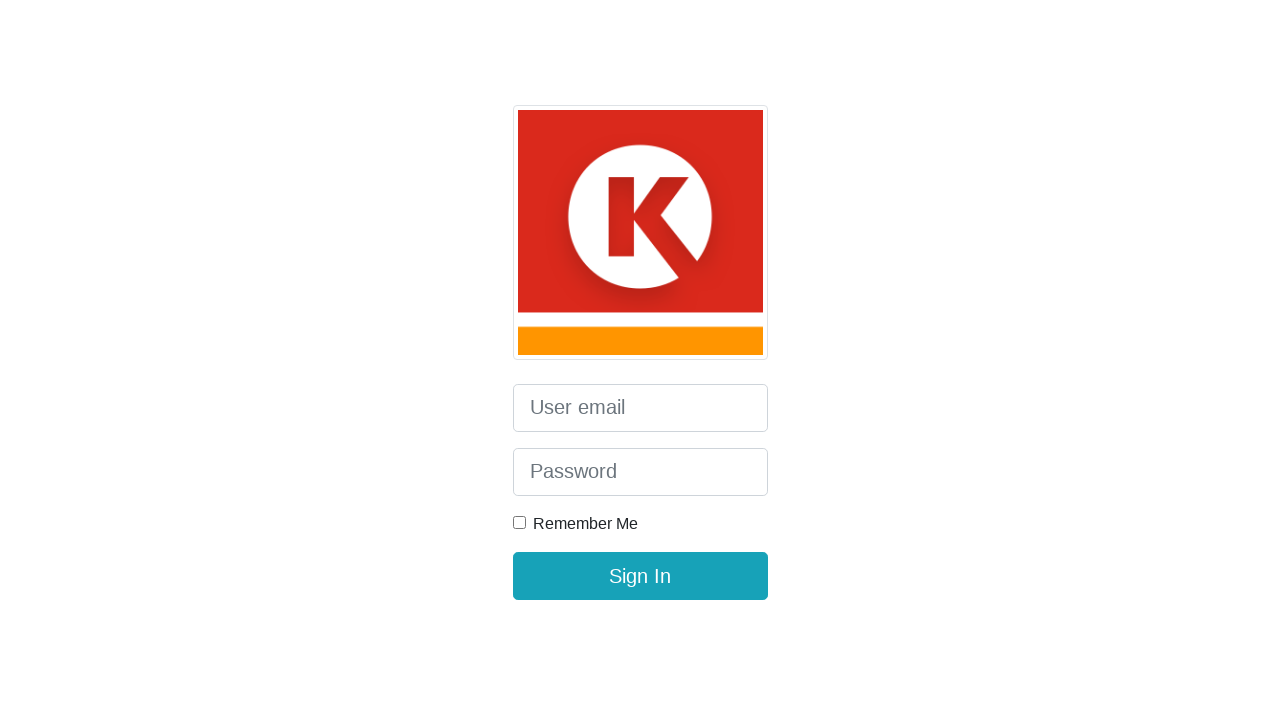

Located Remember Me checkbox element
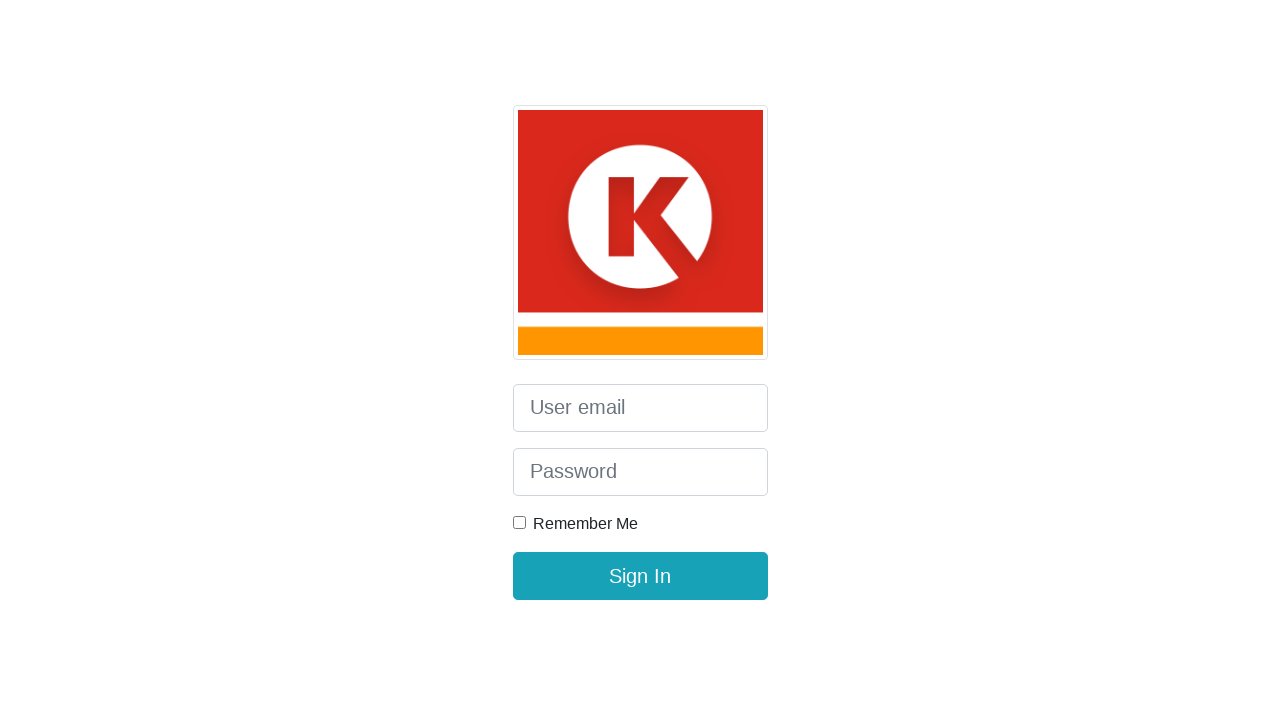

Clicked the Remember Me checkbox at (519, 523) on input#remember_me
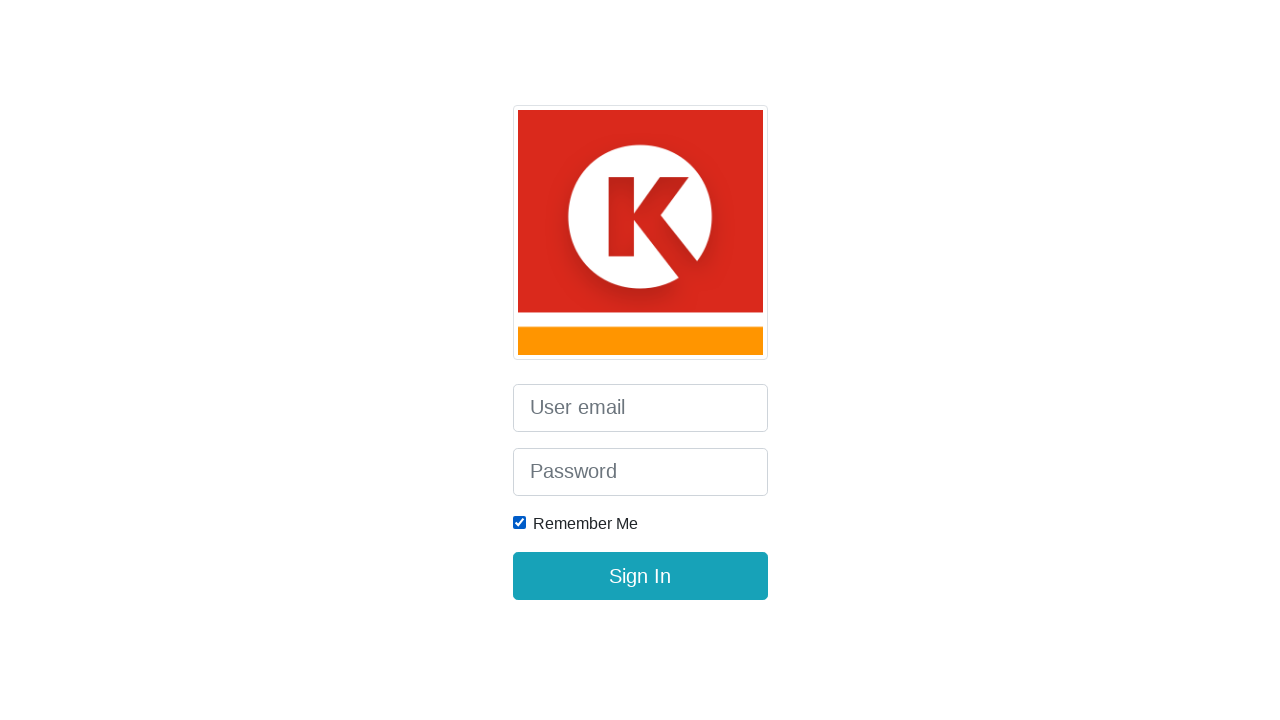

Verified that Remember Me checkbox is now selected
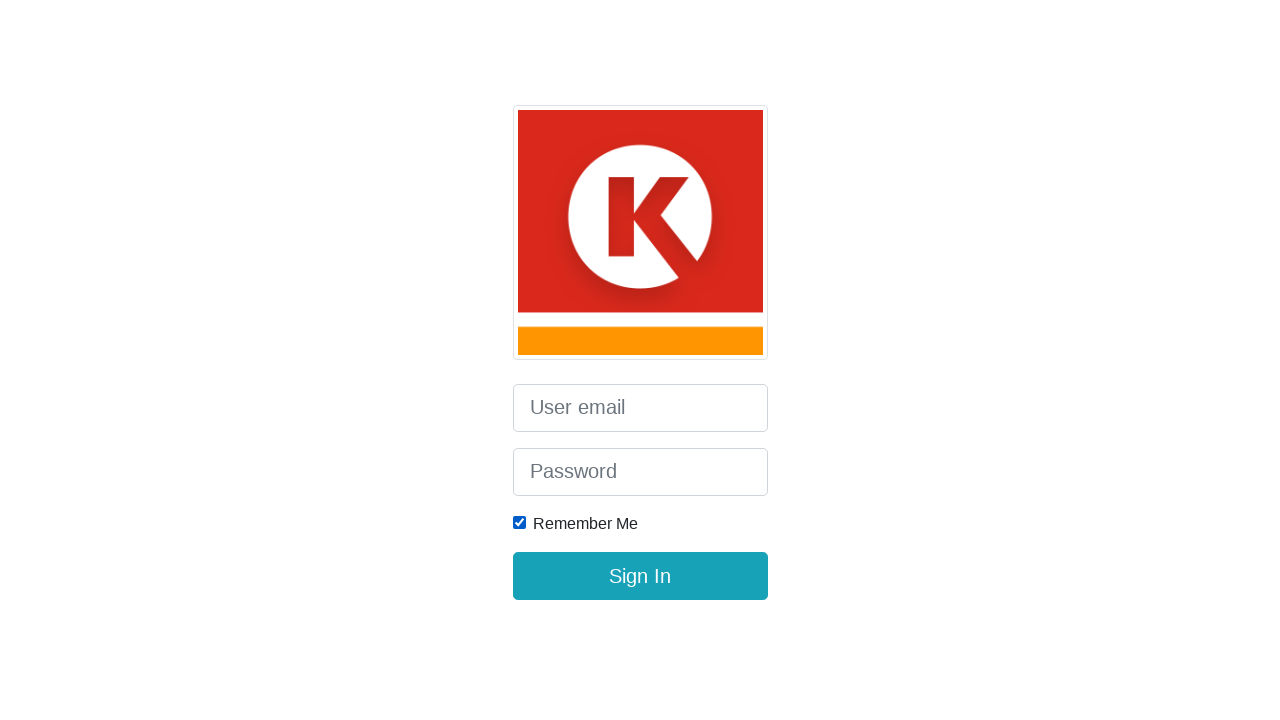

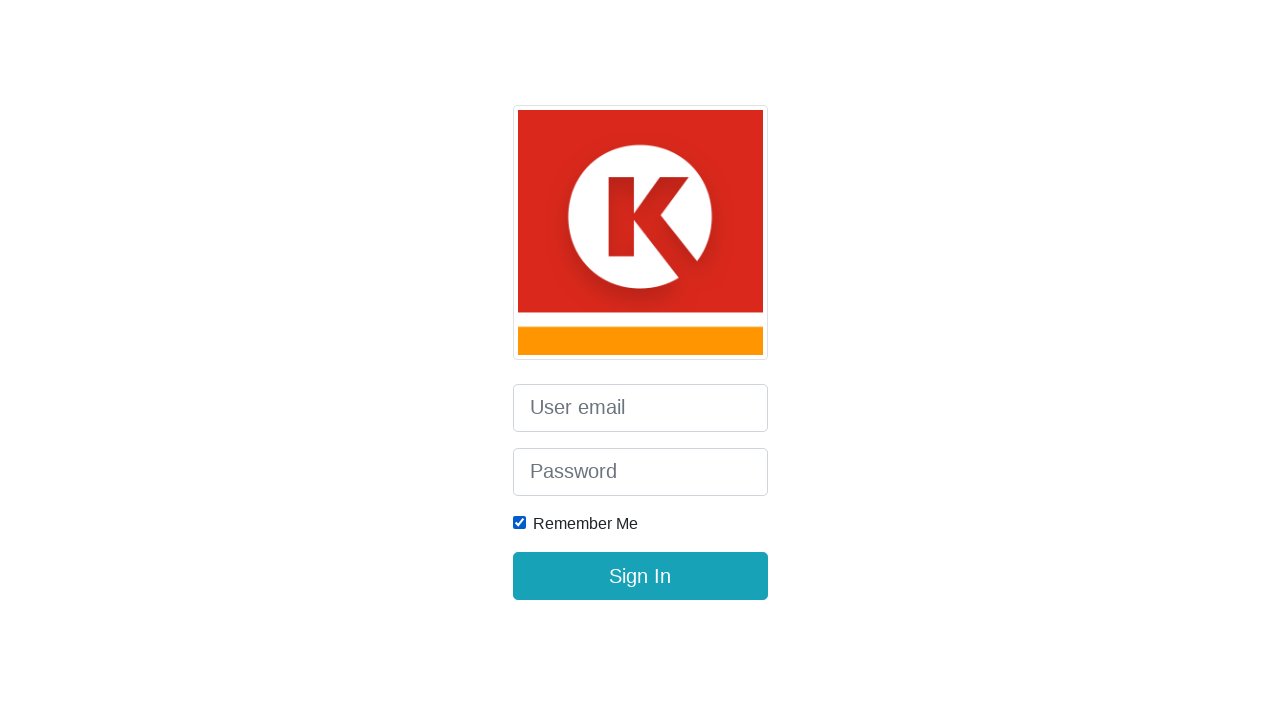